Navigates to the Automation Practice page and verifies that footer links are present and clickable by checking that each link has a valid href attribute

Starting URL: https://rahulshettyacademy.com/AutomationPractice/

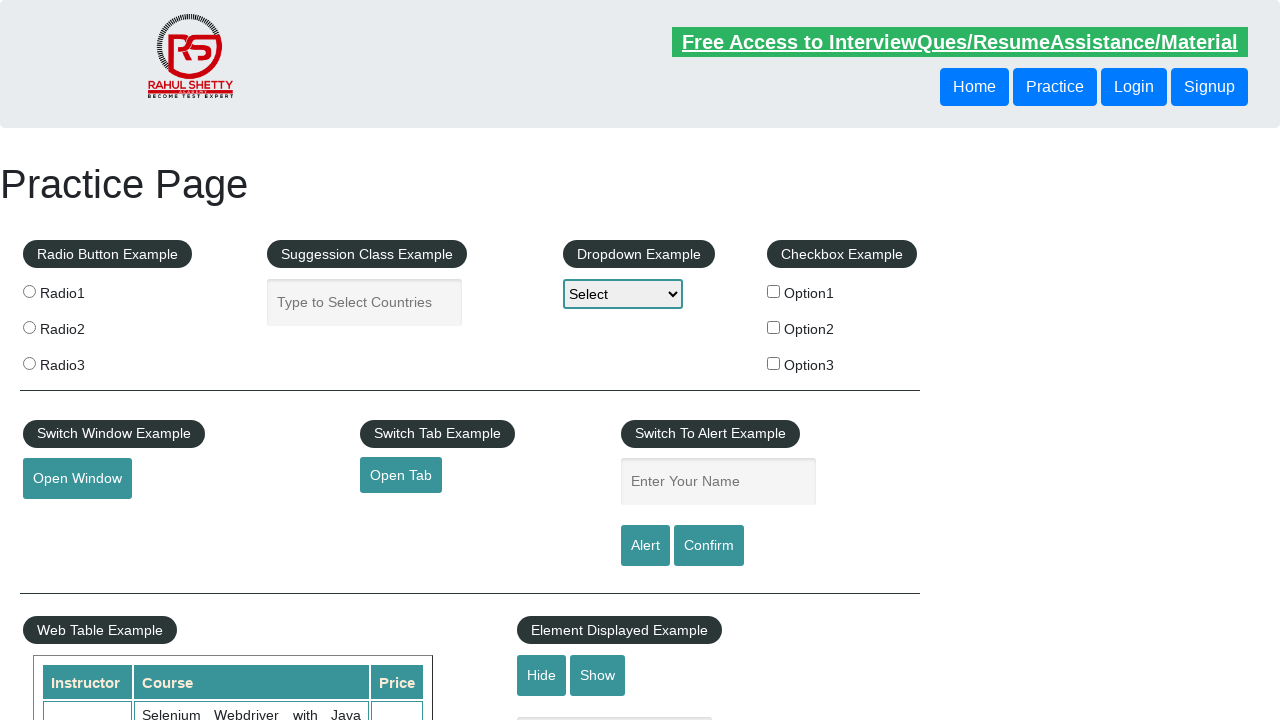

Navigated to Automation Practice page
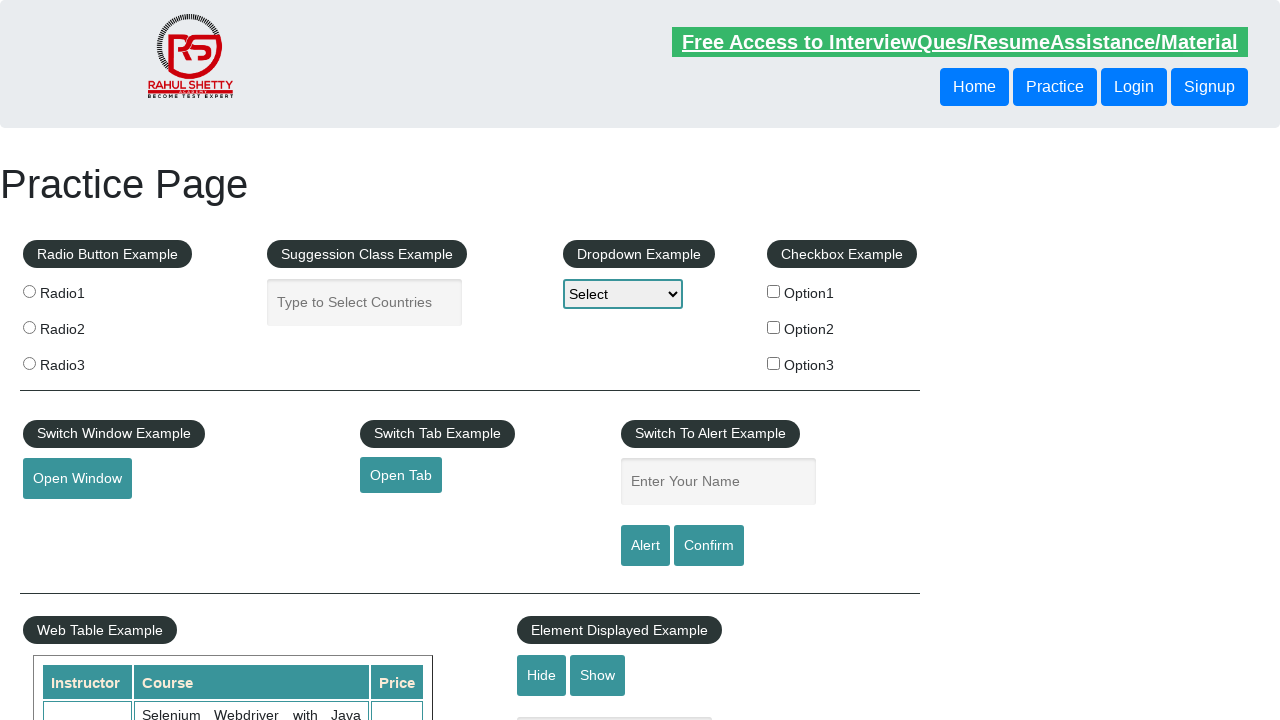

Footer links section became visible
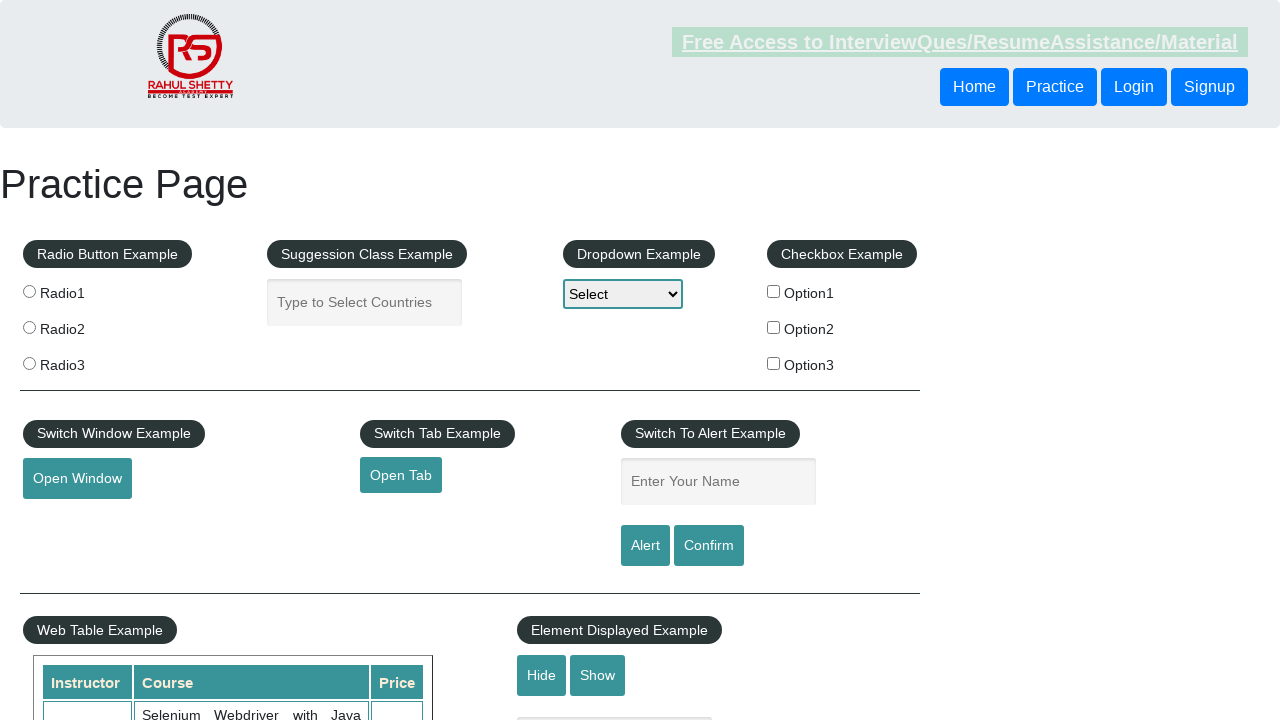

Retrieved all footer links from the page
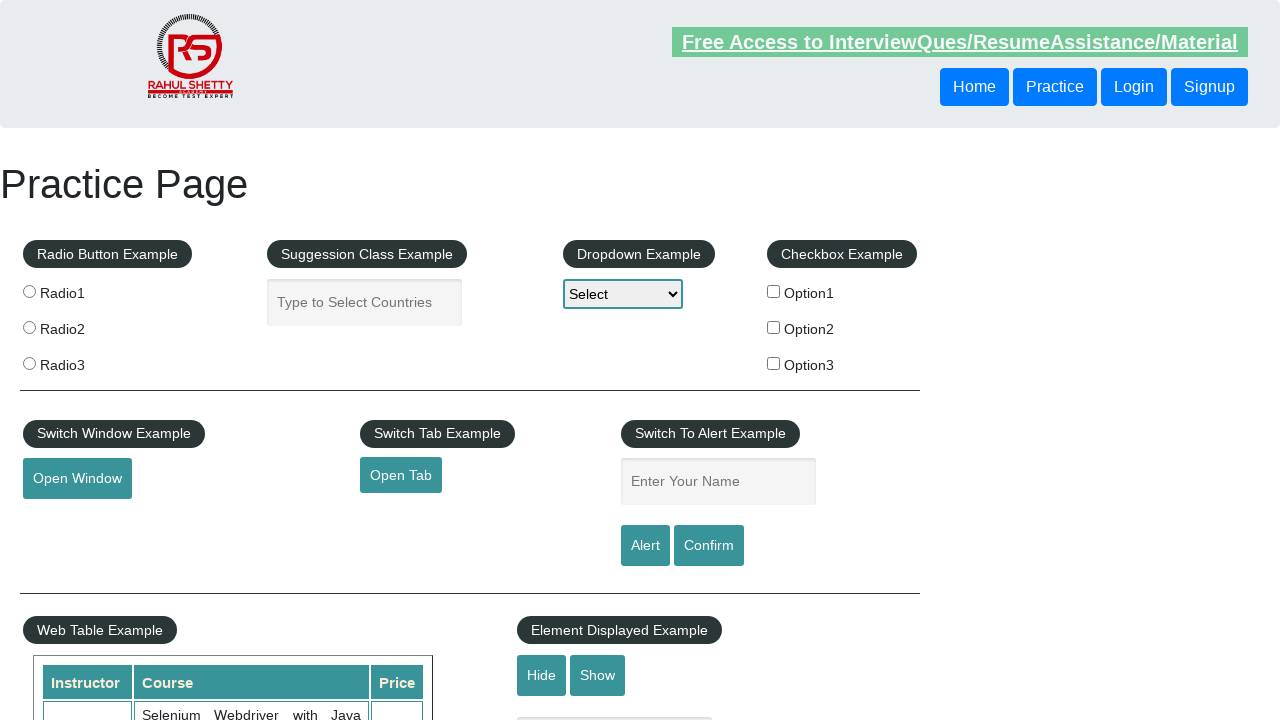

Verified that 20 footer links are present
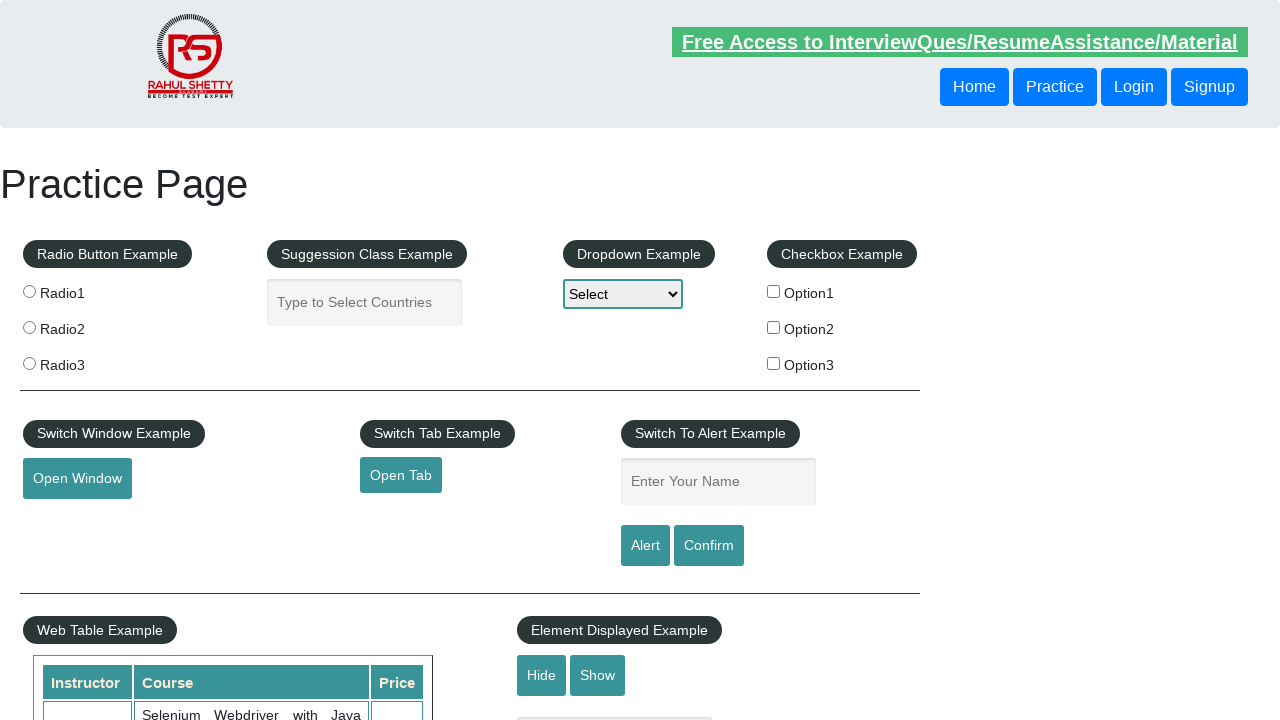

Verified footer link 'Discount Coupons' has valid href: #
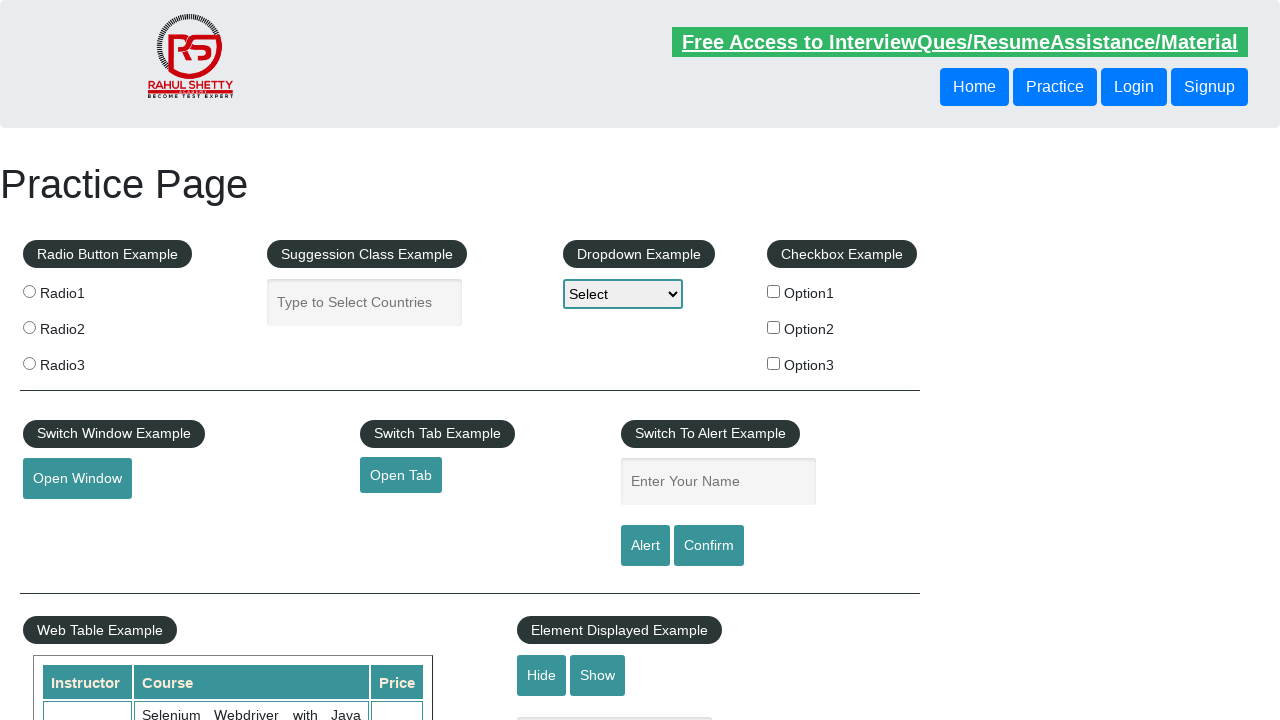

Verified footer link 'REST API' has valid href: http://www.restapitutorial.com/
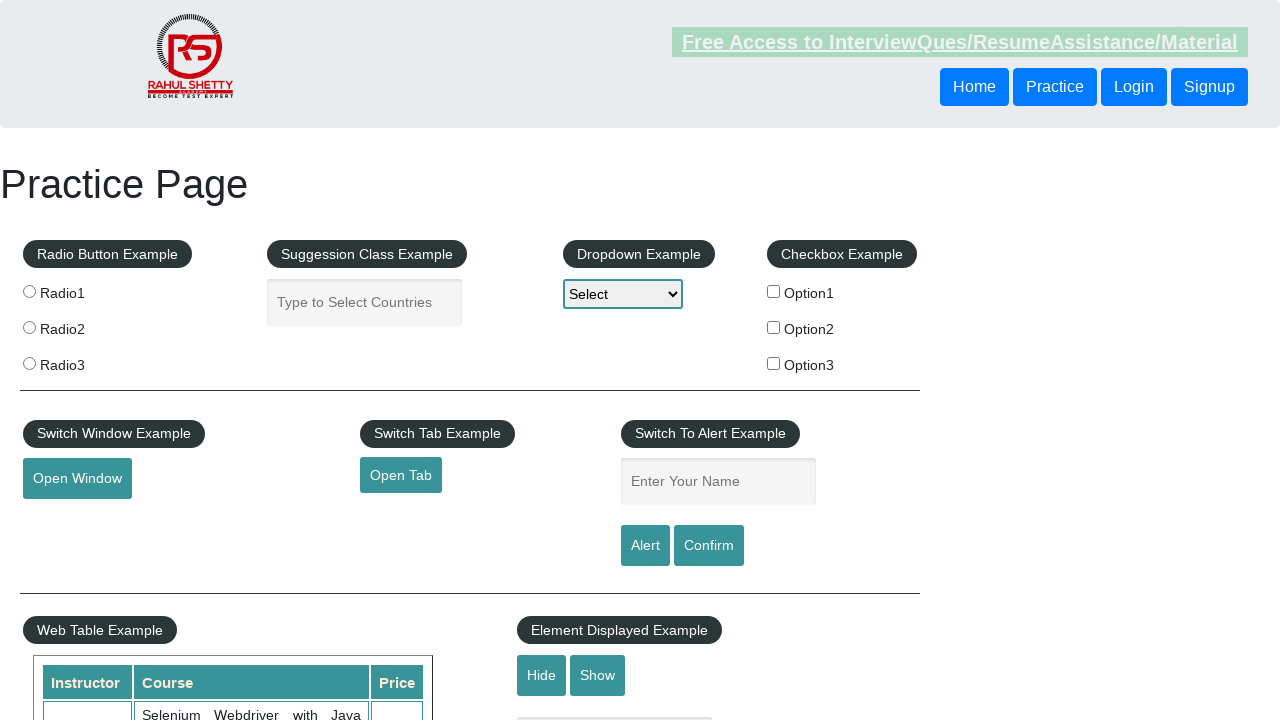

Verified footer link 'SoapUI' has valid href: https://www.soapui.org/
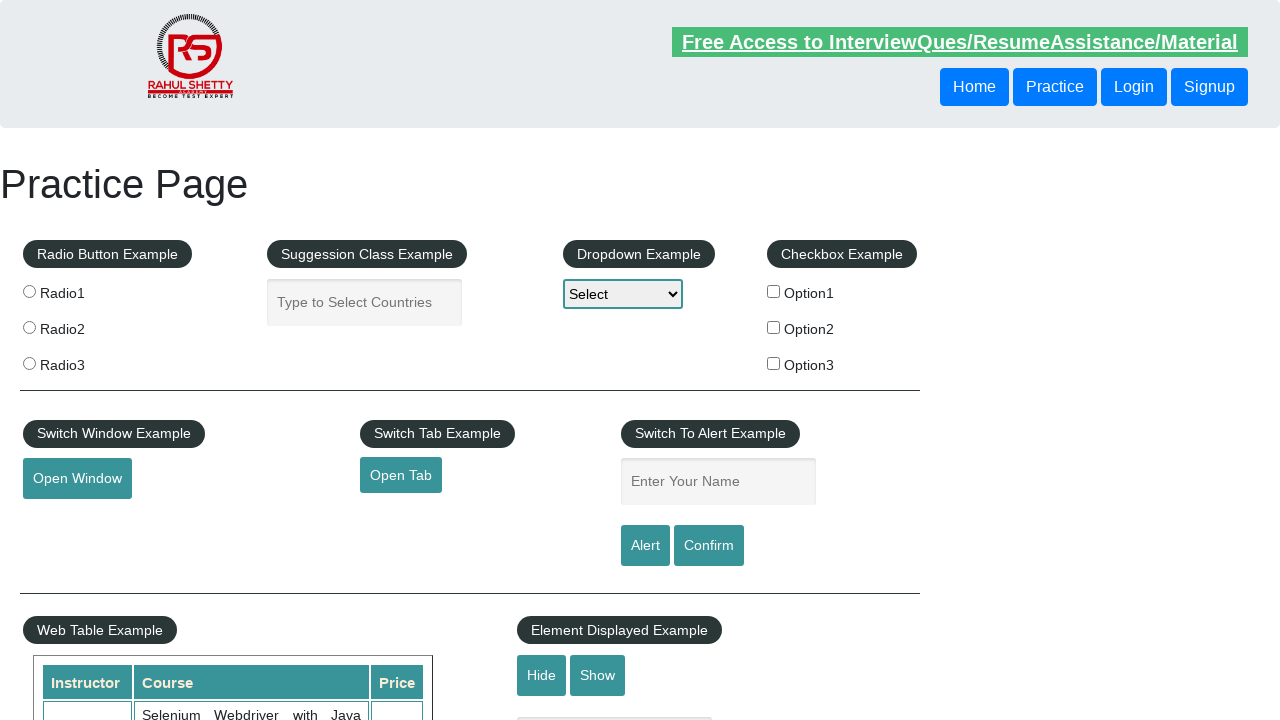

Verified footer link 'Appium' has valid href: https://courses.rahulshettyacademy.com/p/appium-tutorial
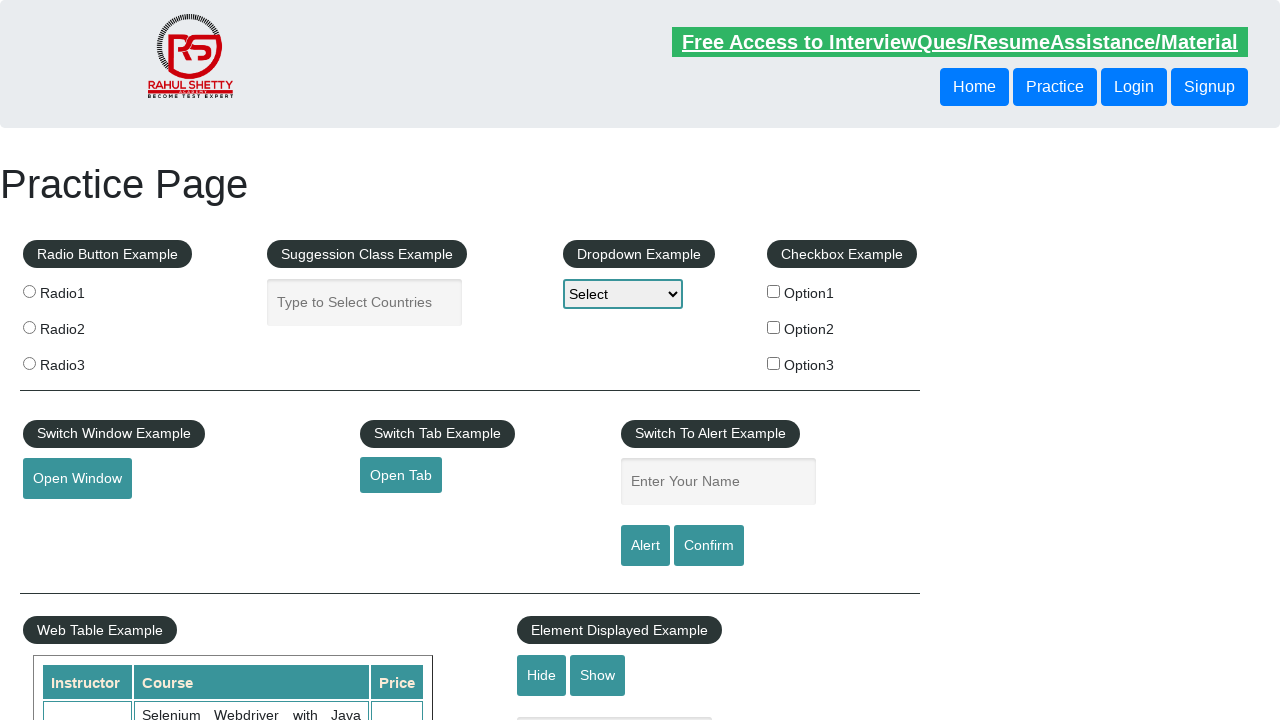

Verified footer link 'JMeter' has valid href: https://jmeter.apache.org/
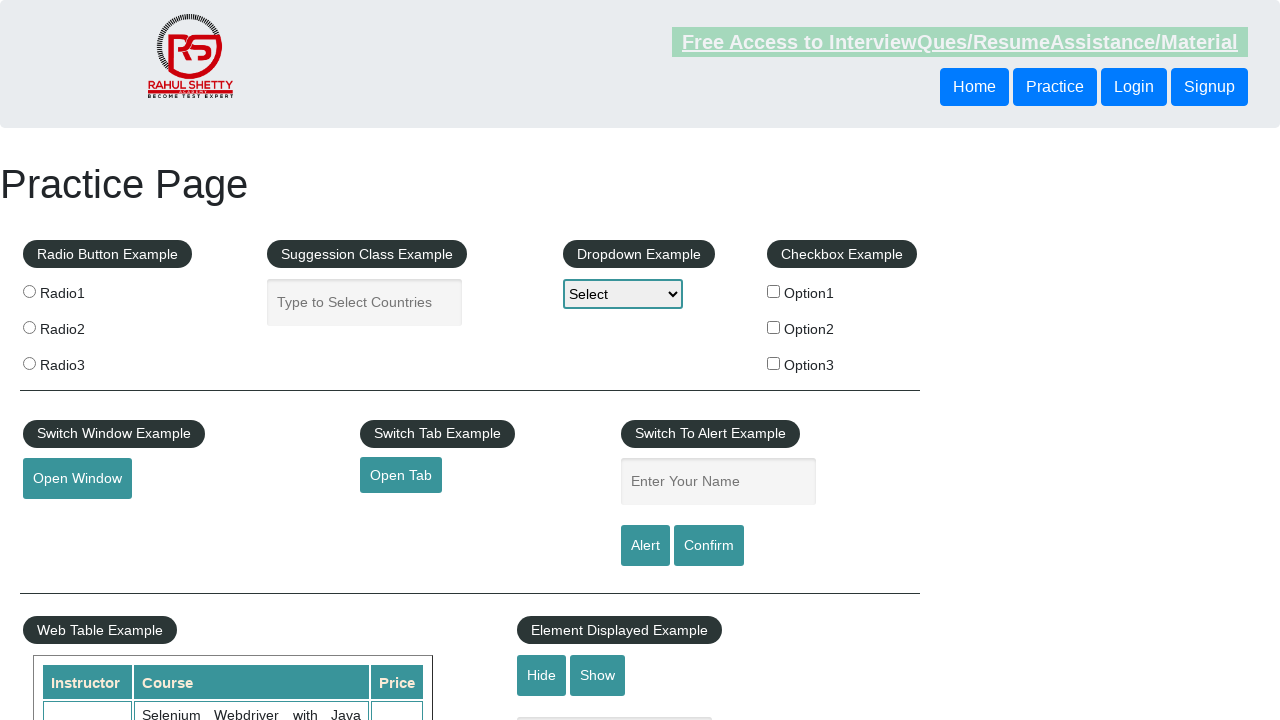

Verified footer link 'Latest News' has valid href: #
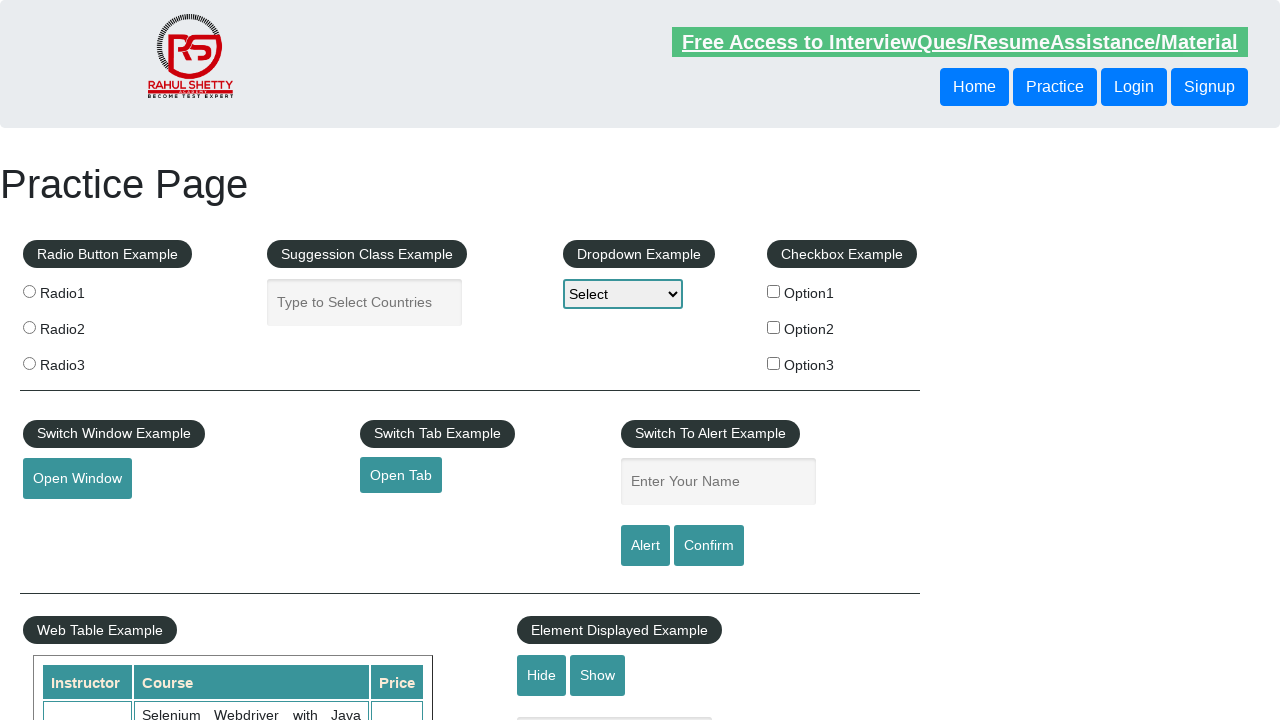

Verified footer link 'Broken Link' has valid href: https://rahulshettyacademy.com/brokenlink
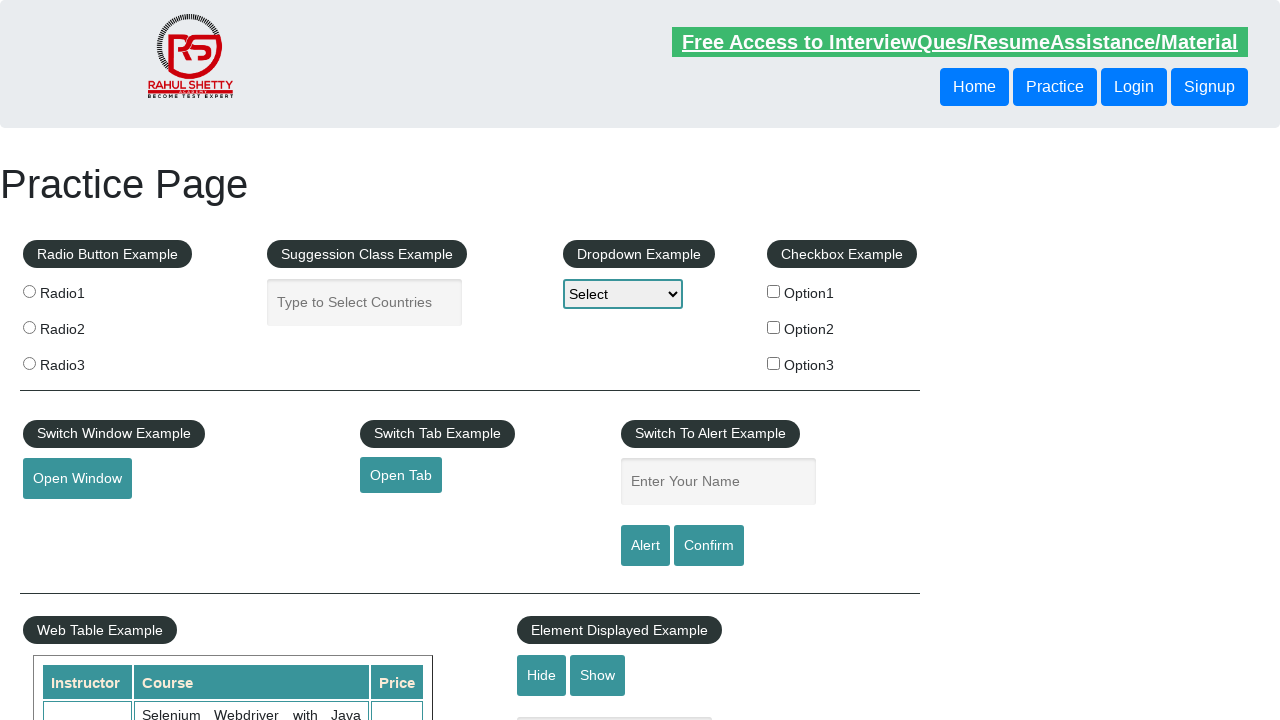

Verified footer link 'Dummy Content for Testing.' has valid href: #
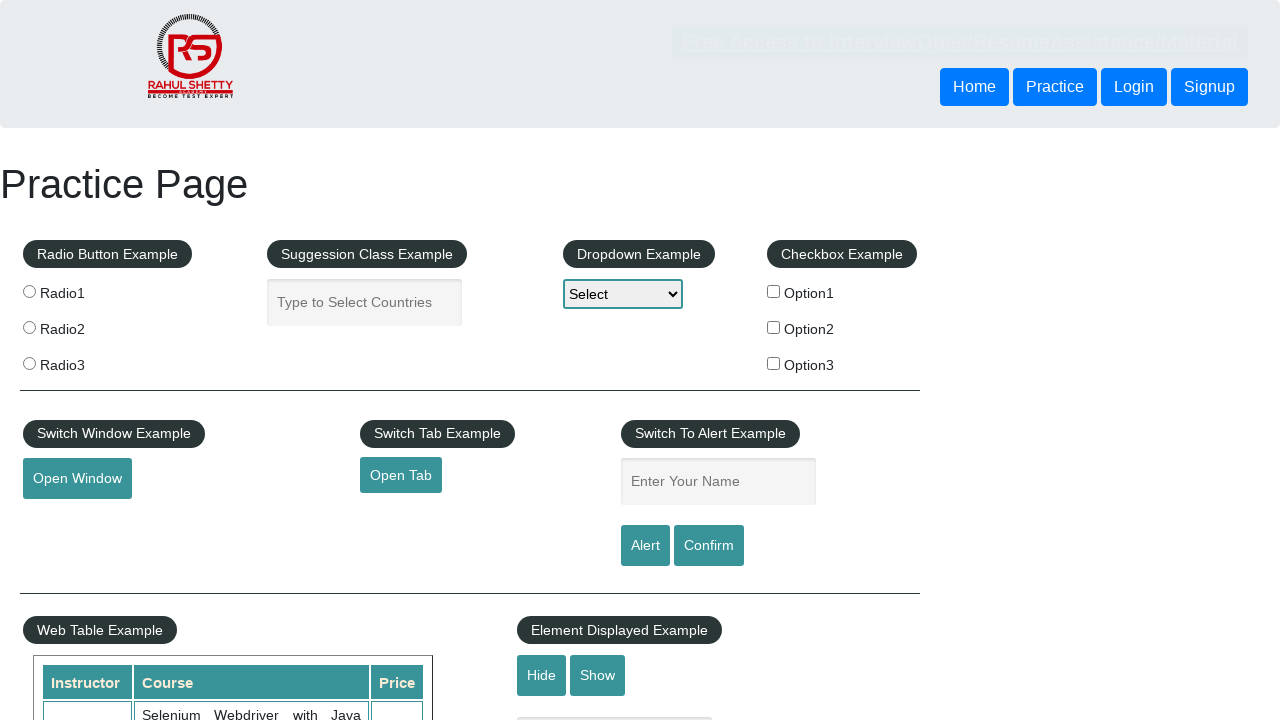

Verified footer link 'Dummy Content for Testing.' has valid href: #
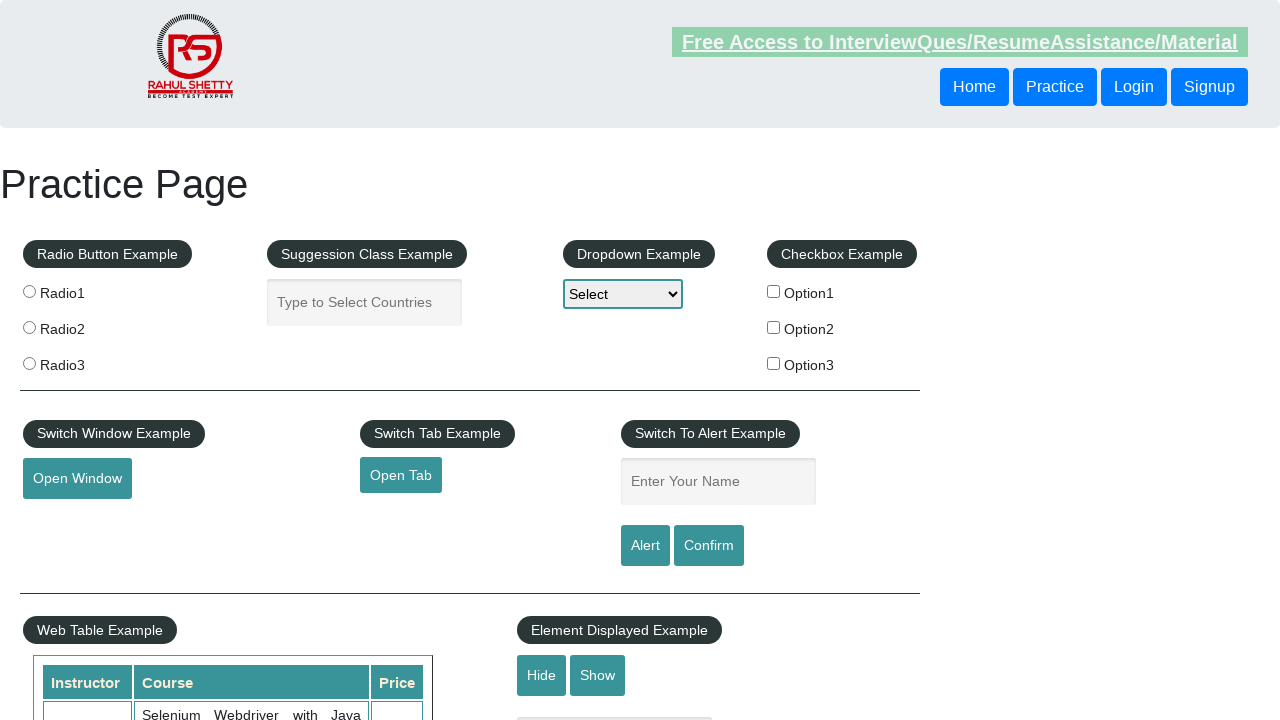

Verified footer link 'Dummy Content for Testing.' has valid href: #
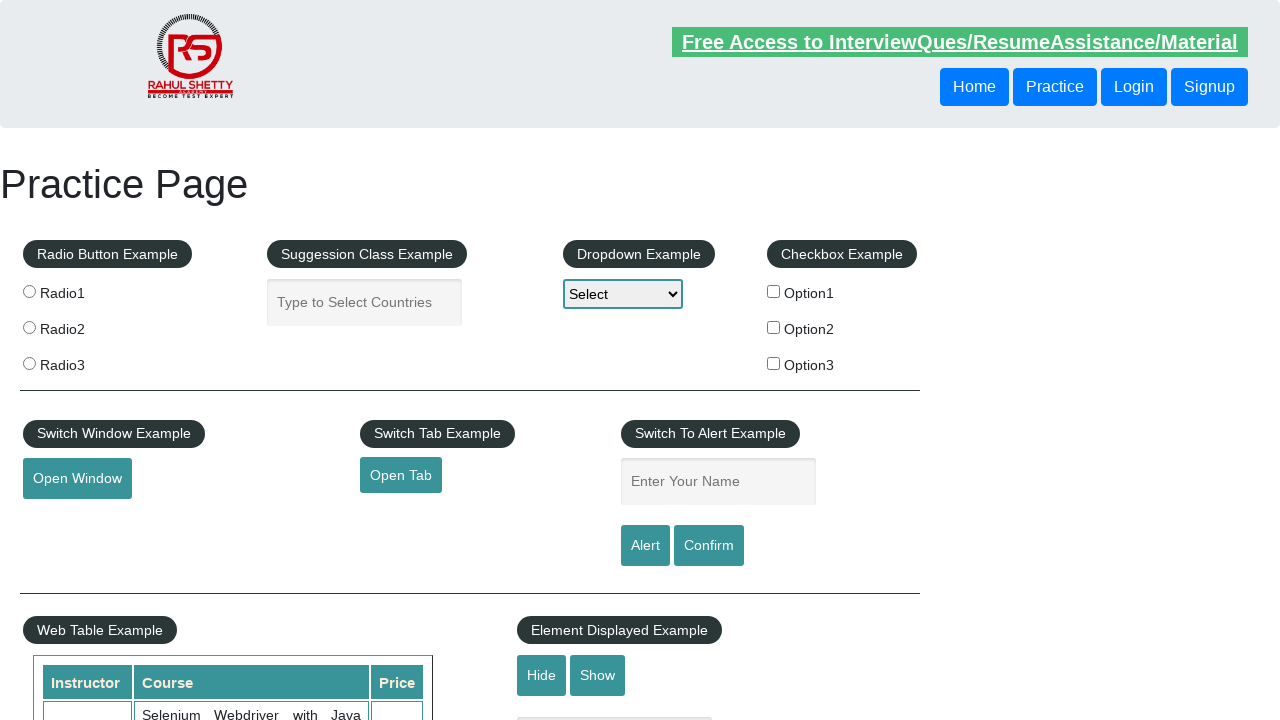

Verified footer link 'Contact info' has valid href: #
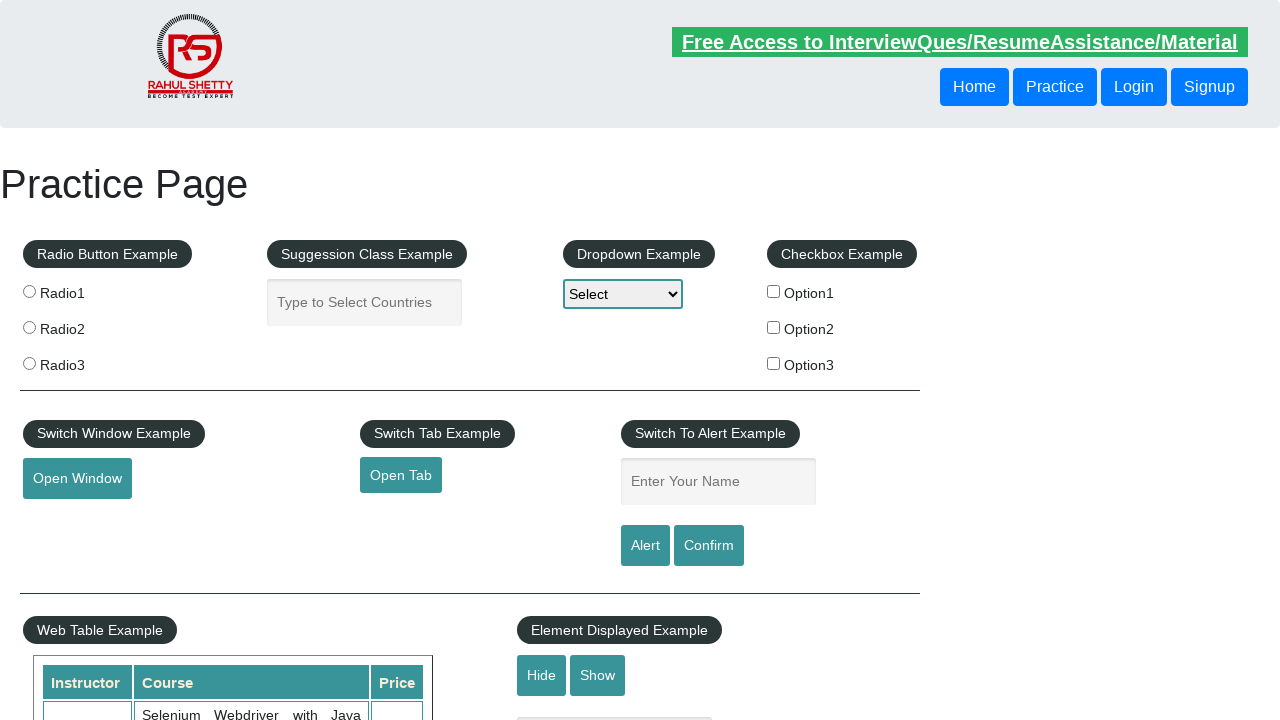

Verified footer link 'Dummy Content for Testing.' has valid href: #
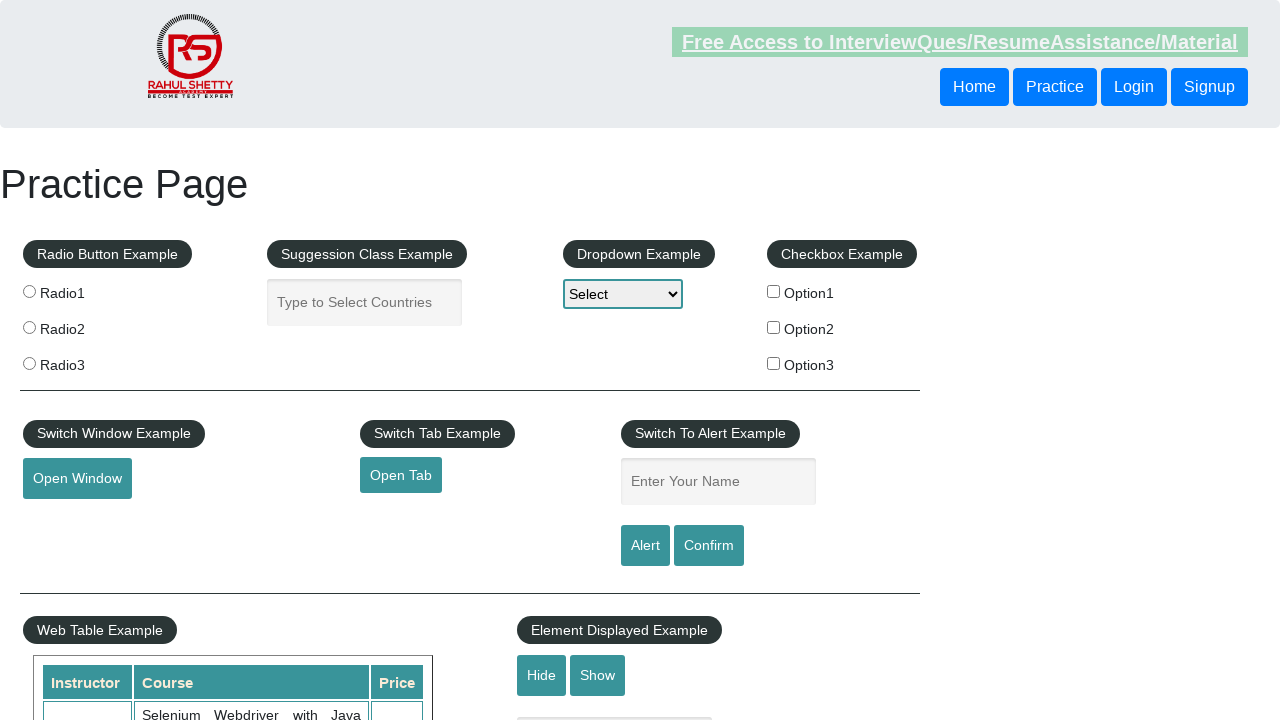

Verified footer link 'Dummy Content for Testing.' has valid href: #
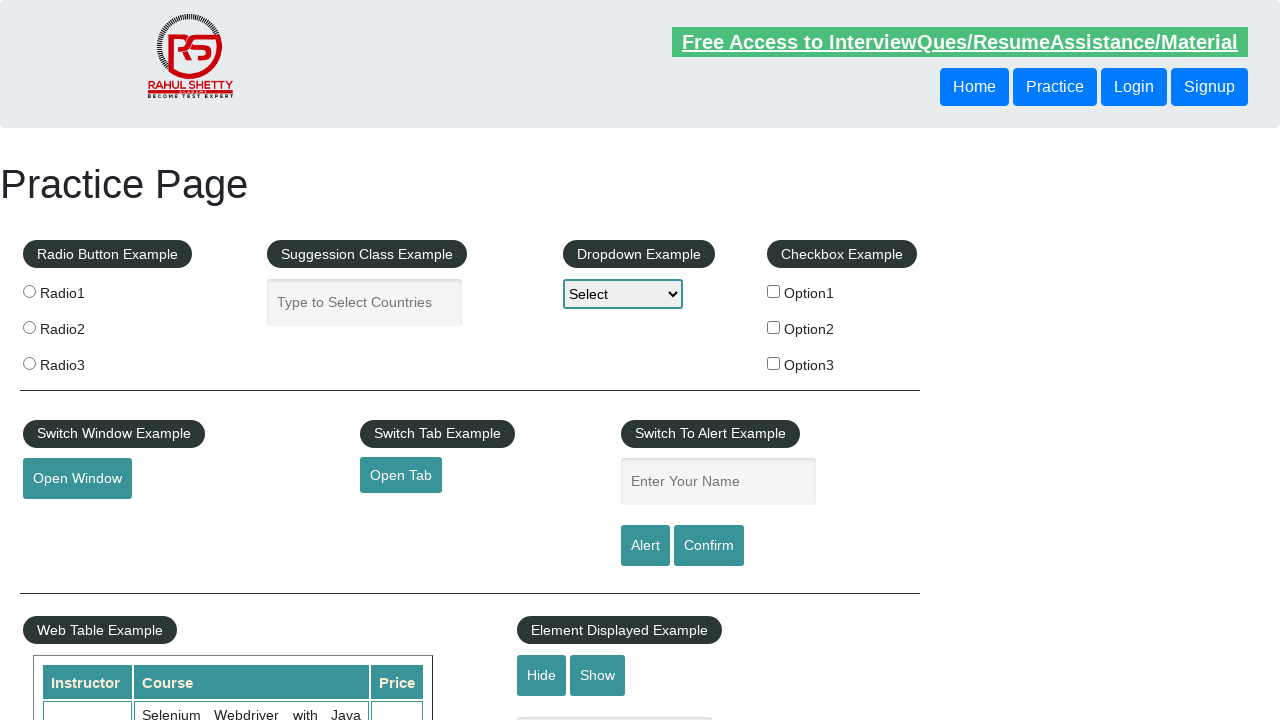

Verified footer link 'Dummy Content for Testing.' has valid href: #
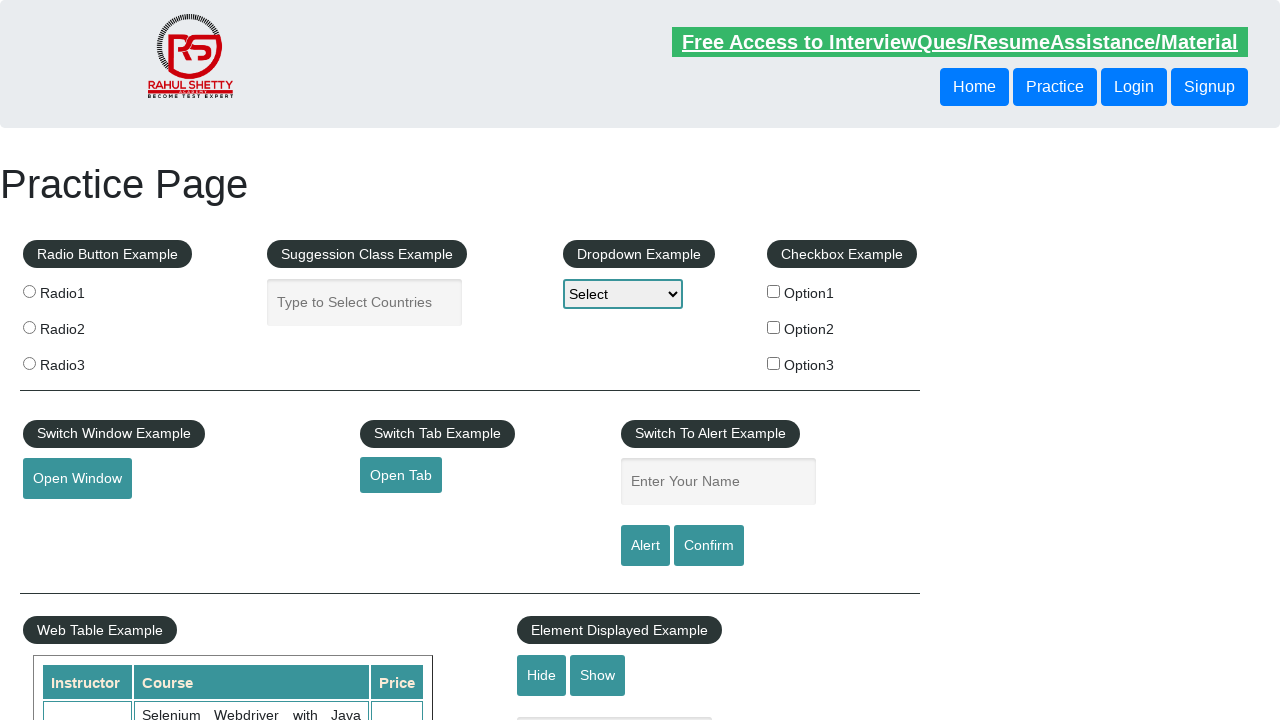

Verified footer link 'Dummy Content for Testing.' has valid href: #
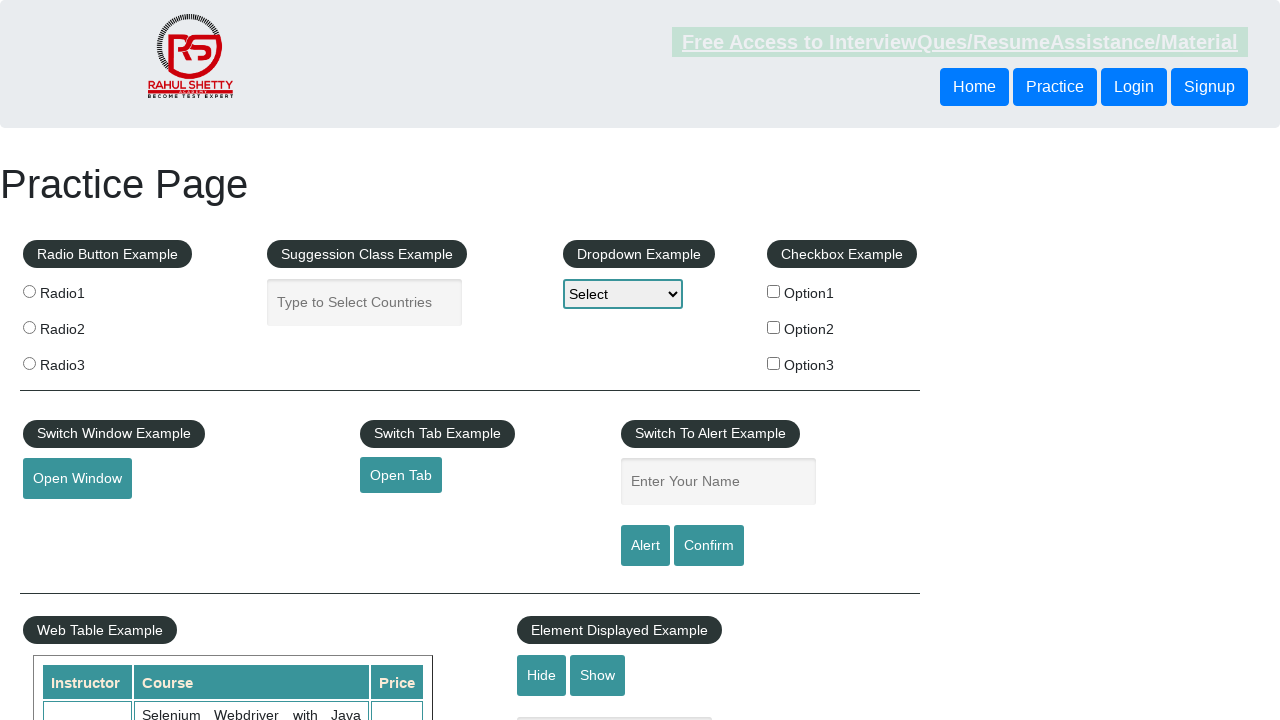

Verified footer link 'Social Media' has valid href: #
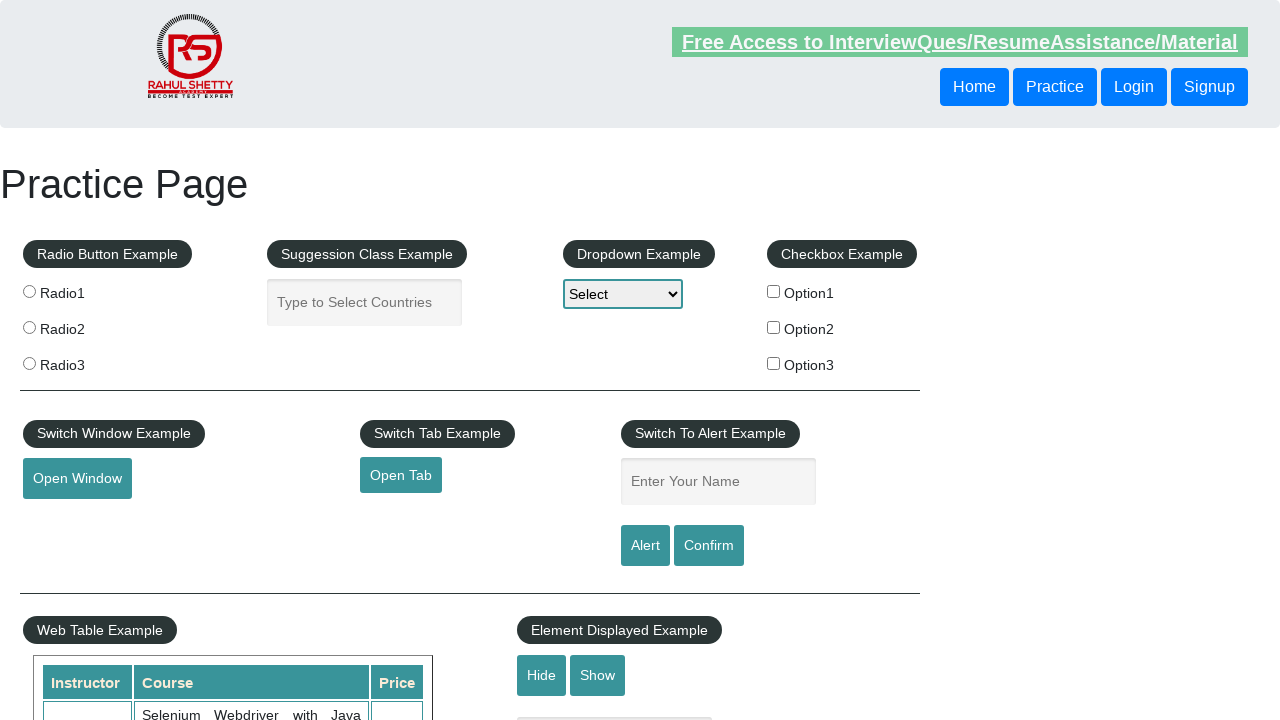

Verified footer link 'Facebook' has valid href: #
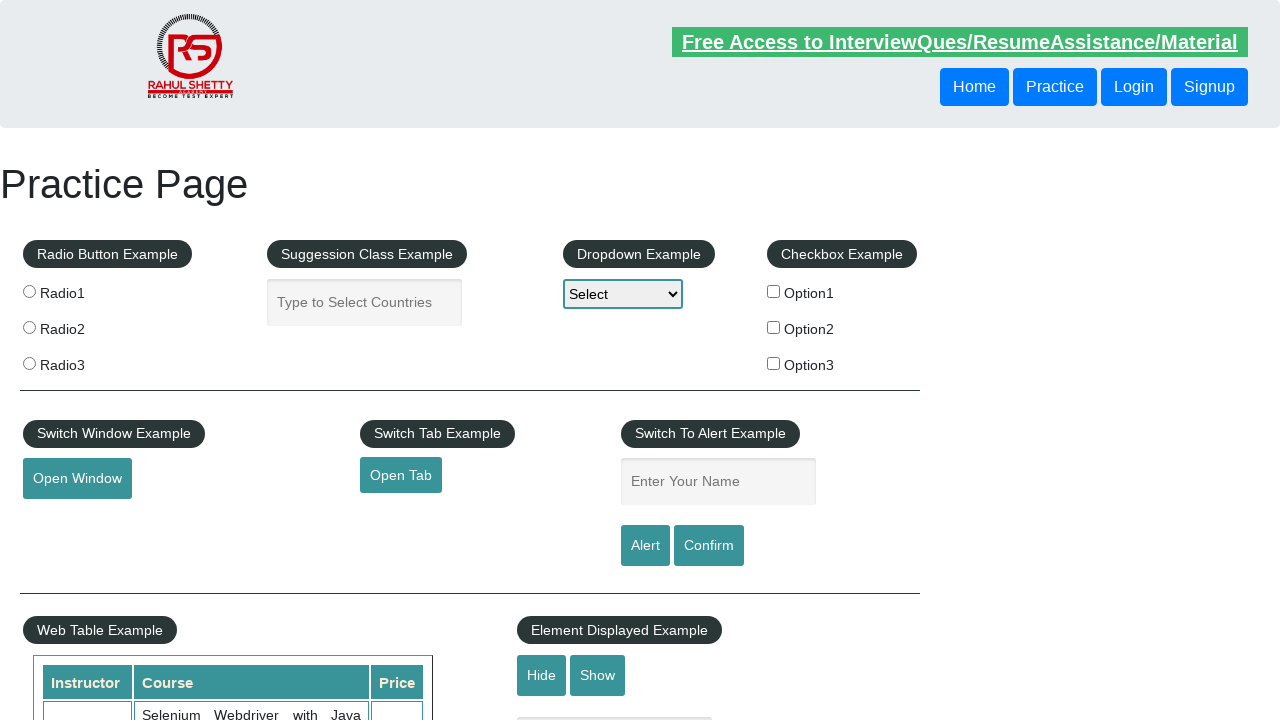

Verified footer link 'Twitter' has valid href: #
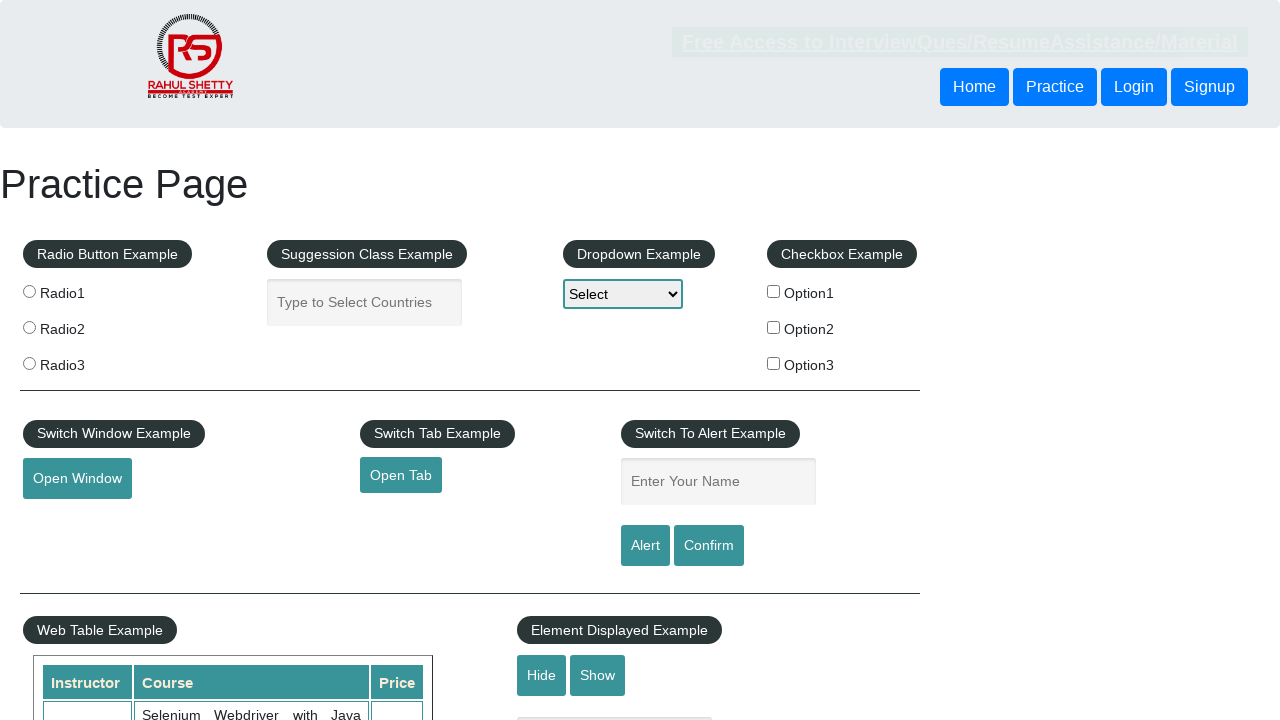

Verified footer link 'Google+' has valid href: #
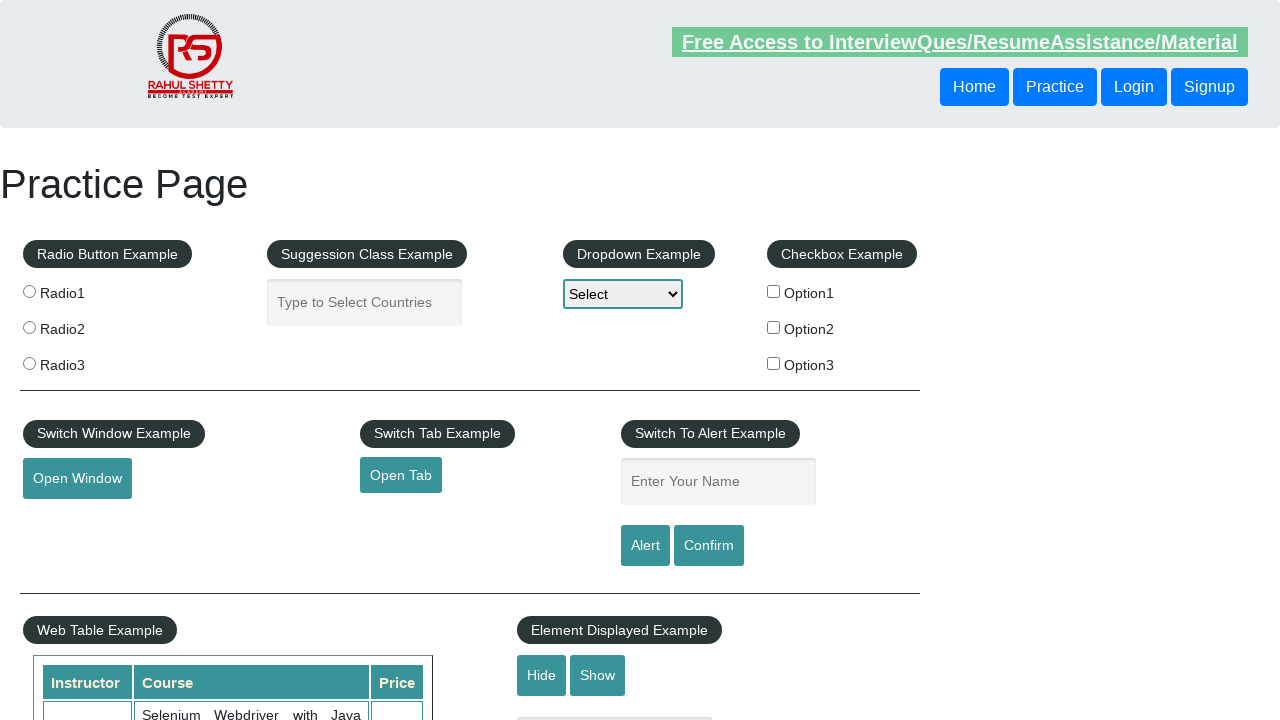

Verified footer link 'Youtube' has valid href: #
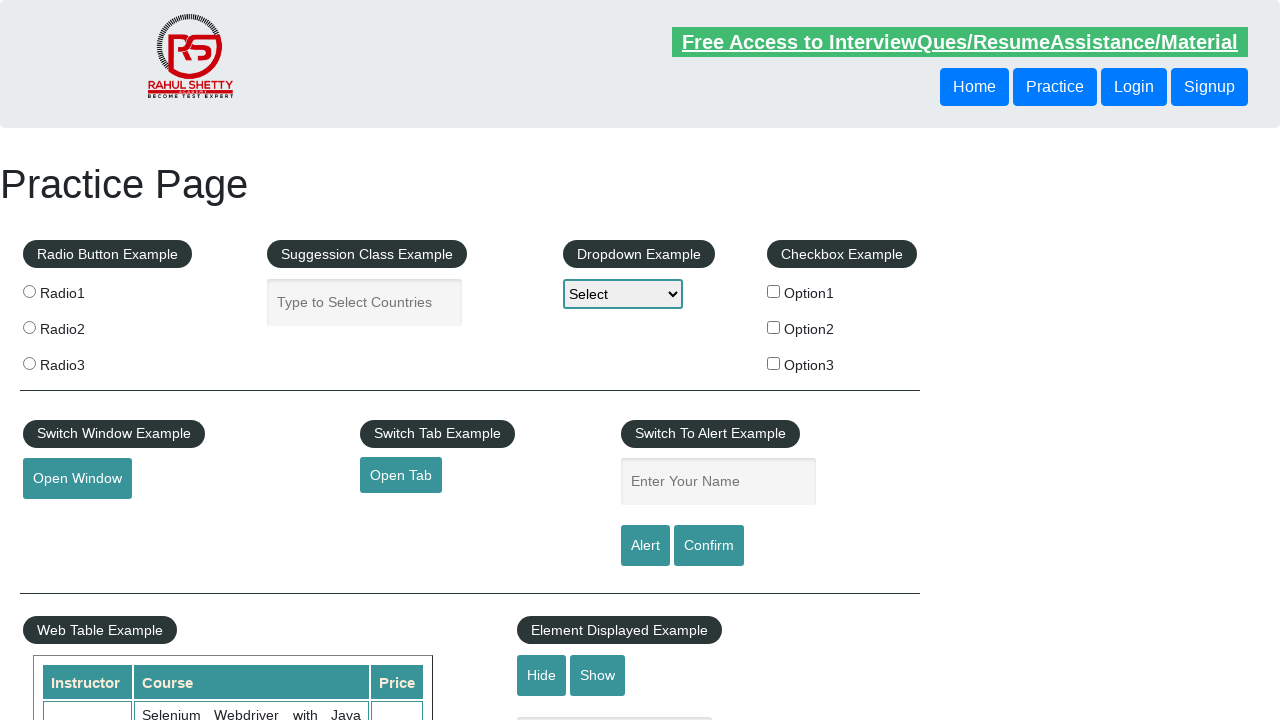

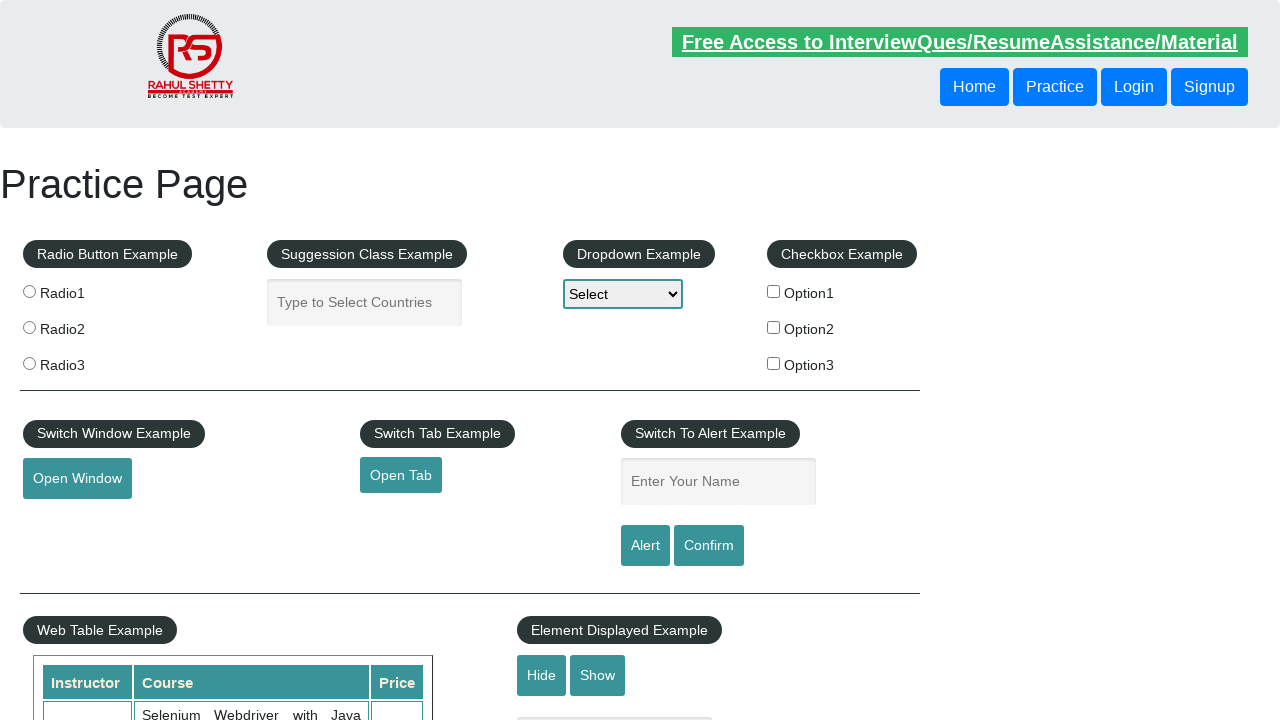